Navigates to Demoblaze website and verifies that the navigation menu, category items, and footer are displayed

Starting URL: https://www.demoblaze.com/

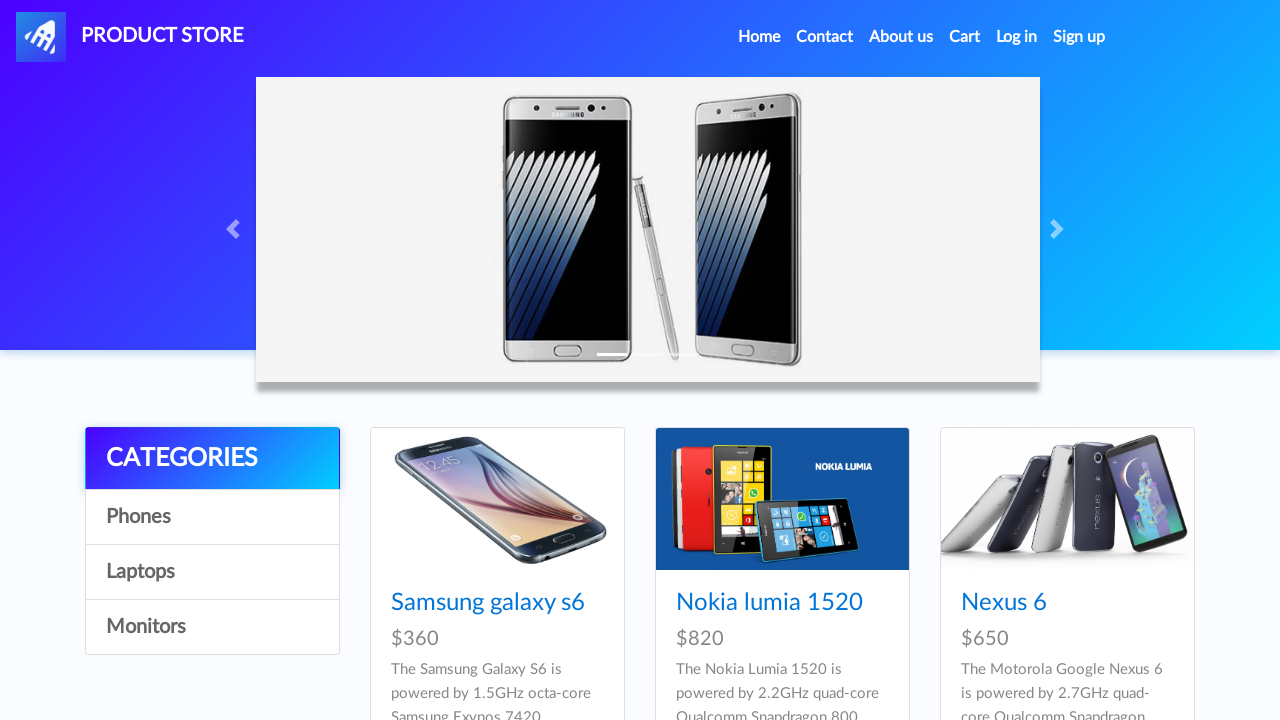

Navigation menu became visible
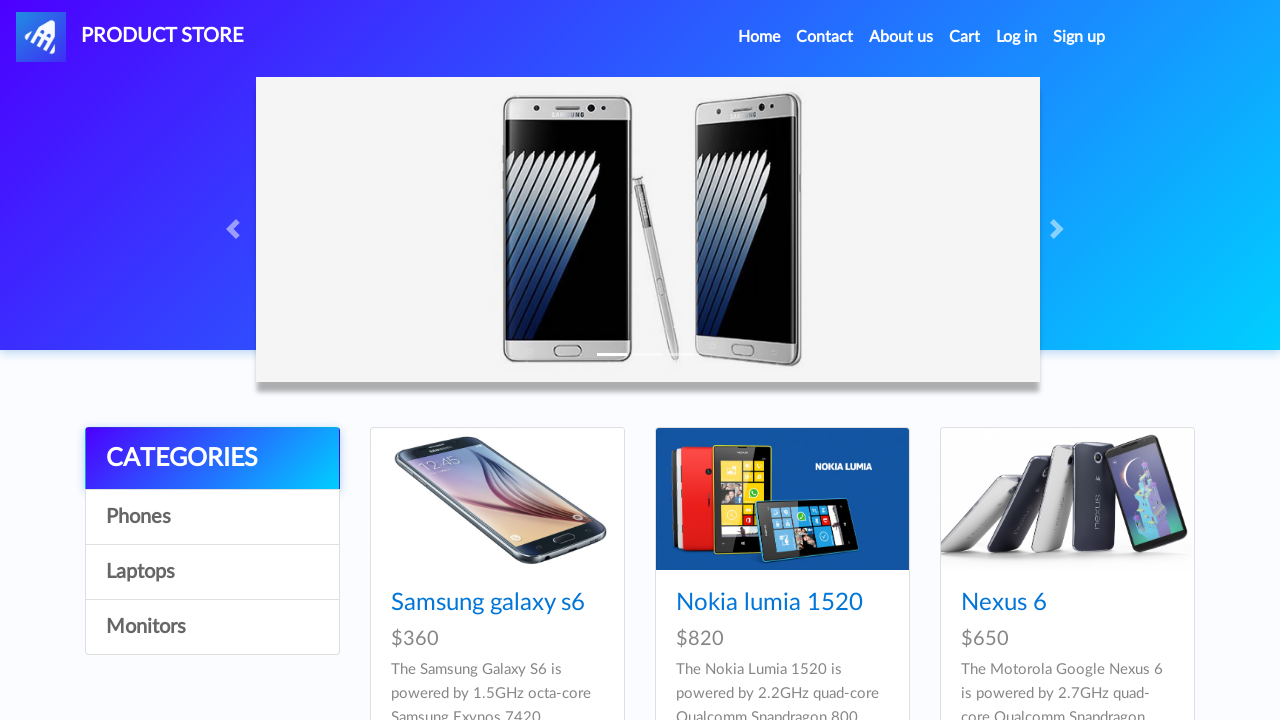

Verified navigation menu is visible
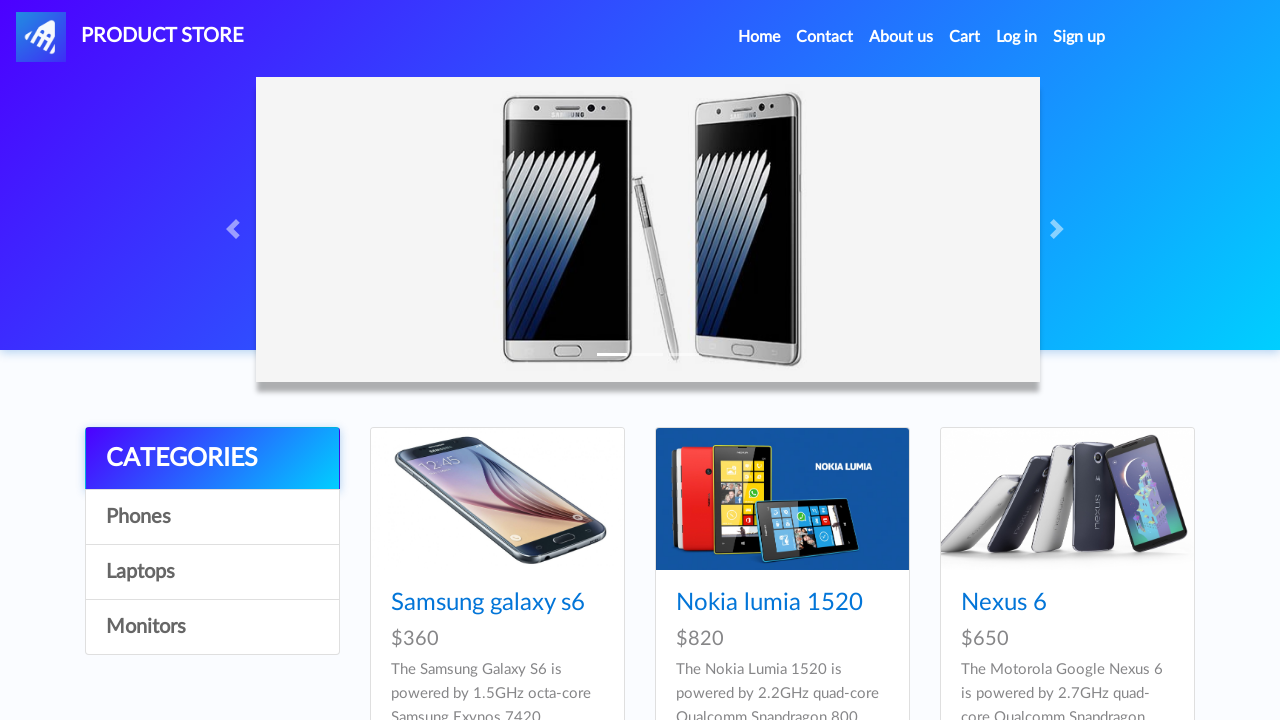

Verified category item is visible
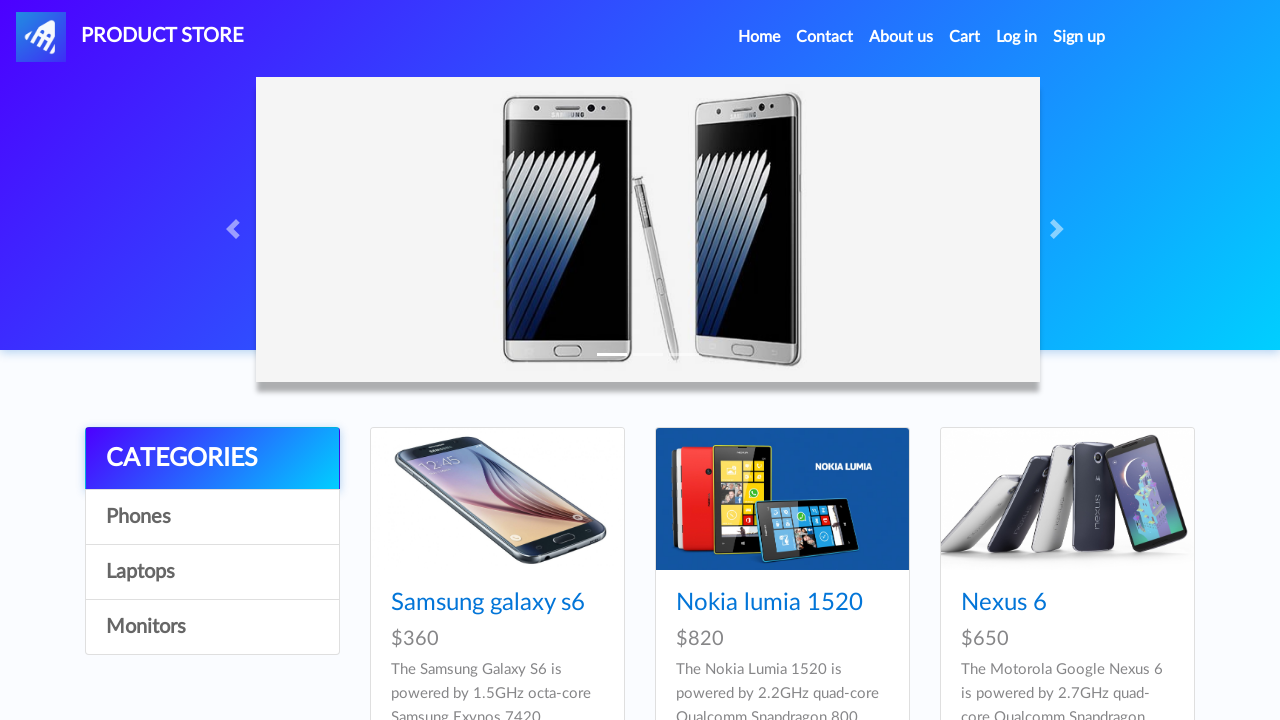

Verified footer is visible
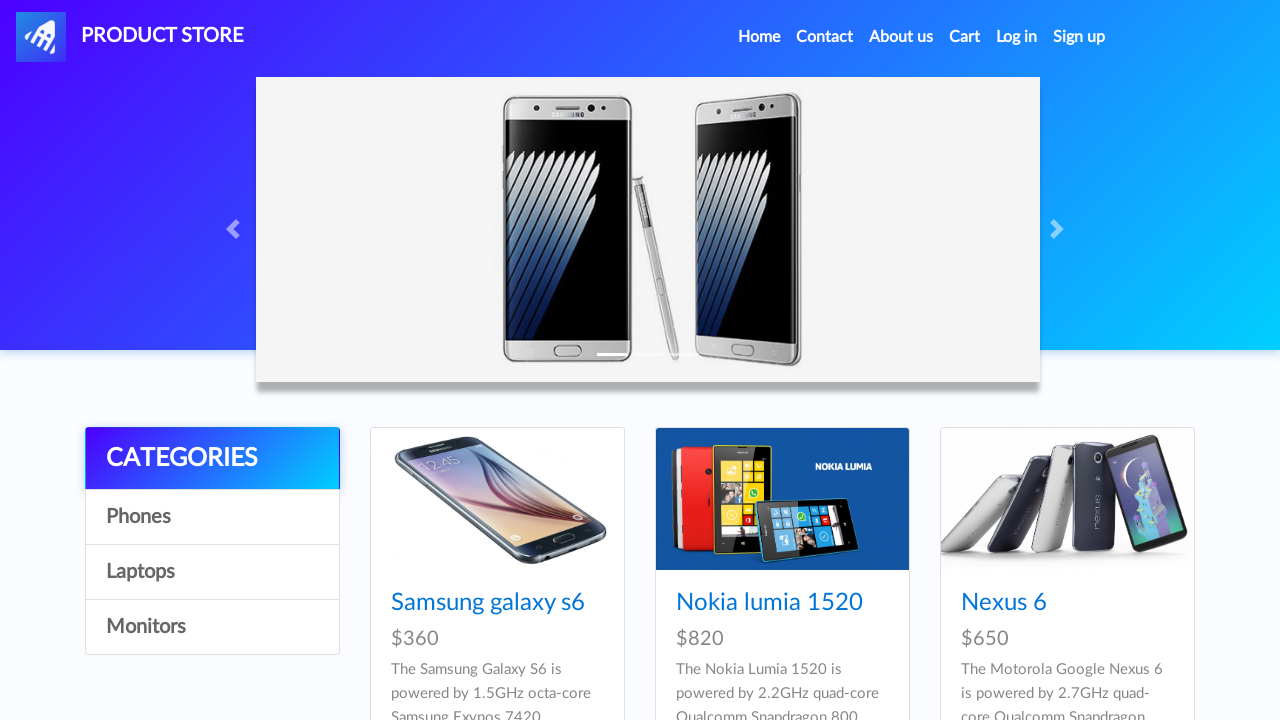

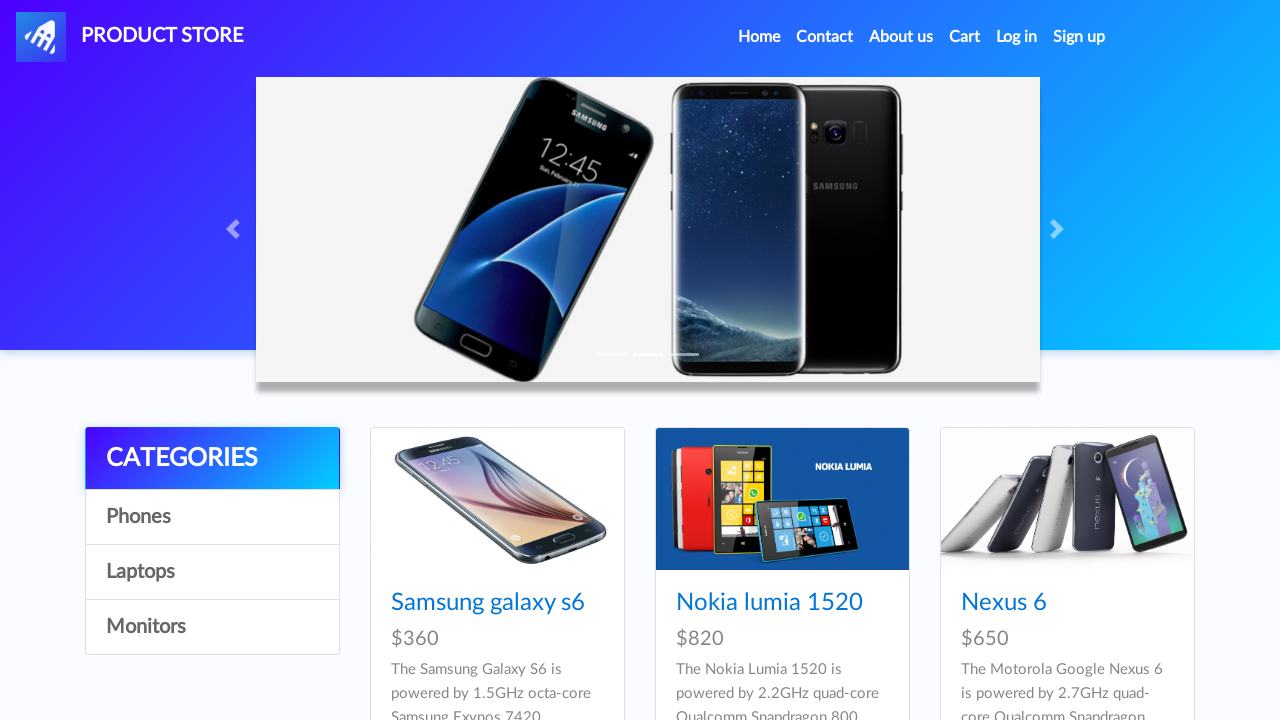